Tests the Appraisal Institute FAA search functionality by selecting a designation type (MAI) from a dropdown and clicking the search button to view results.

Starting URL: https://ai.appraisalinstitute.org/eweb/DynamicPage.aspx?webcode=aifaasearch

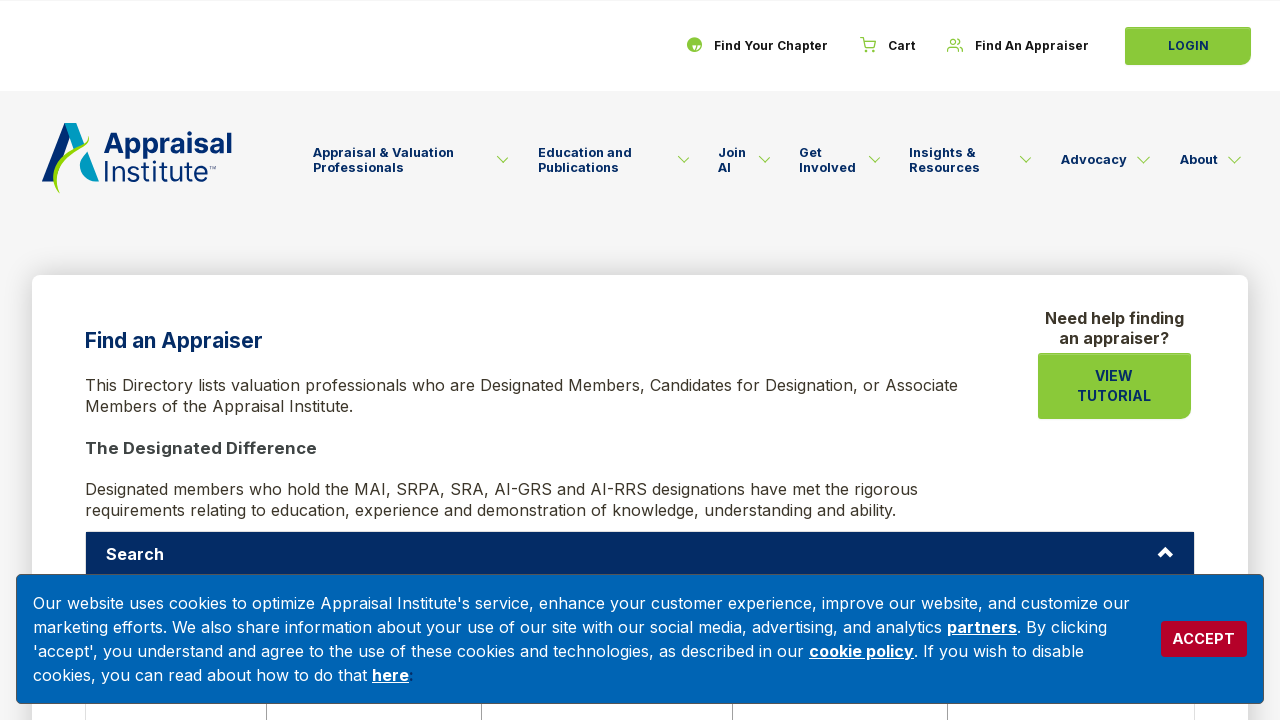

Page fully loaded, network idle state reached
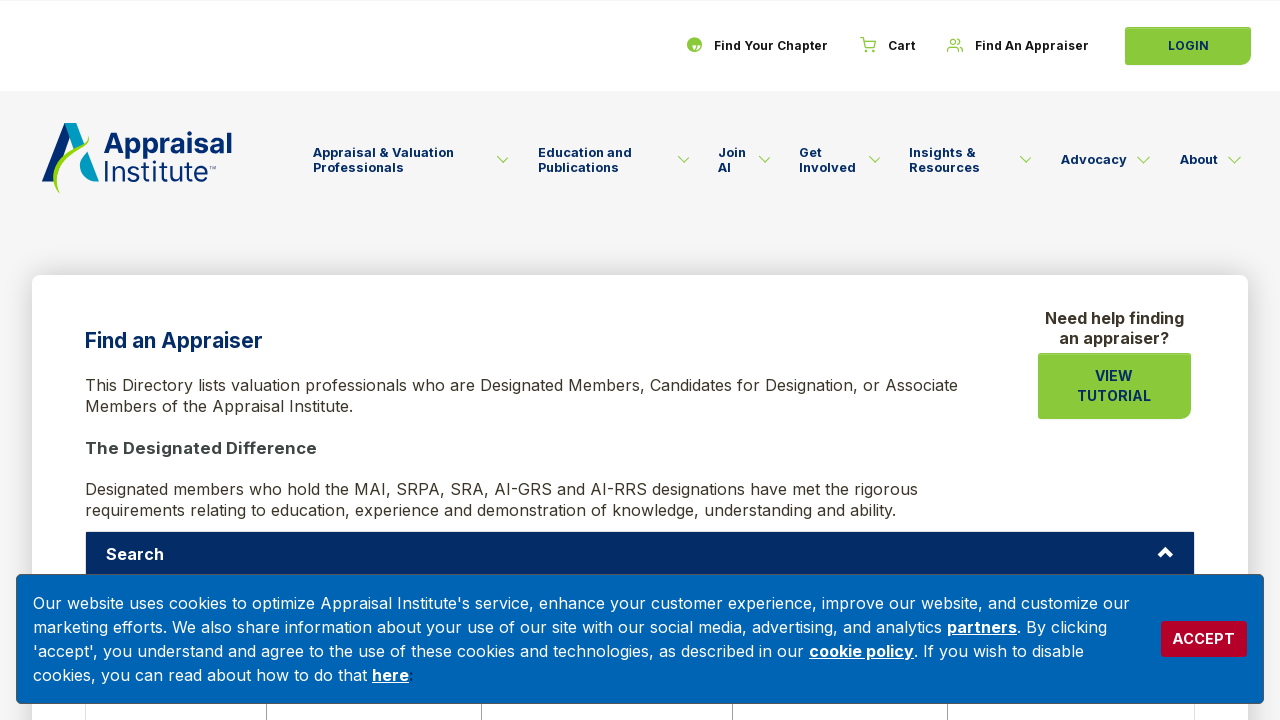

Selected MAI designation from dropdown on select[name='ai_designation']
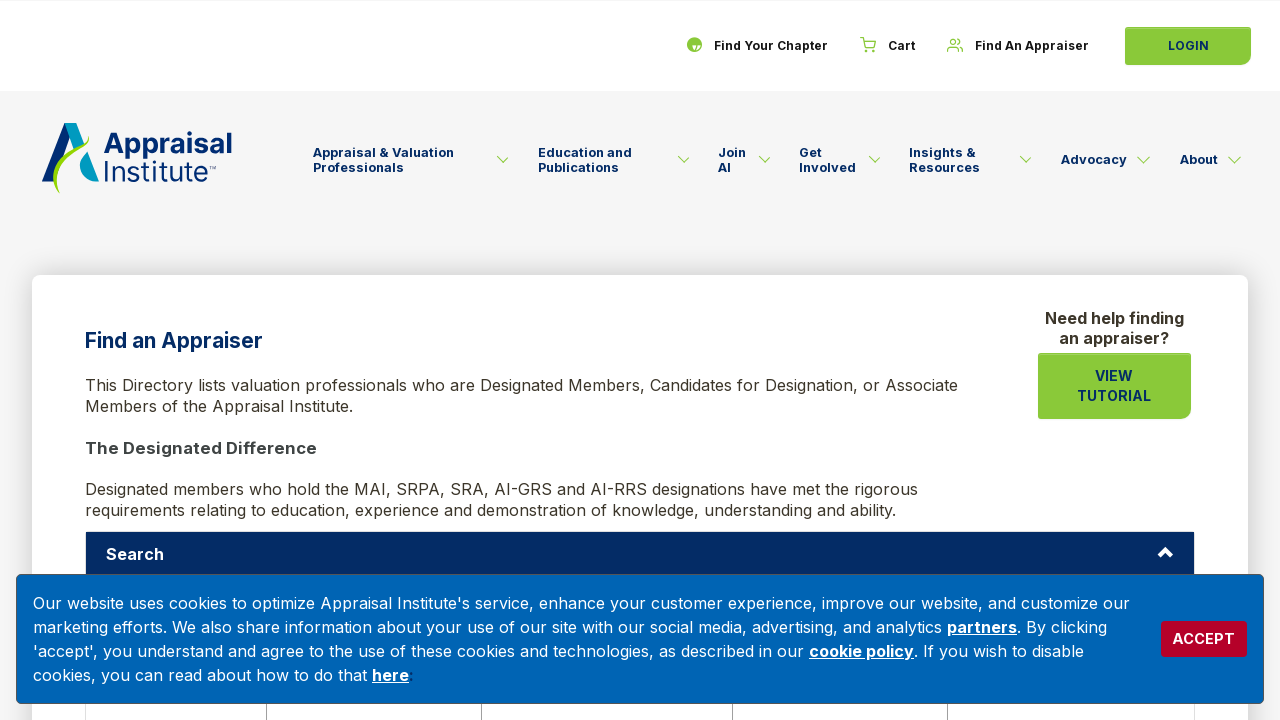

Clicked search button to execute FAA search at (959, 360) on #searchButton
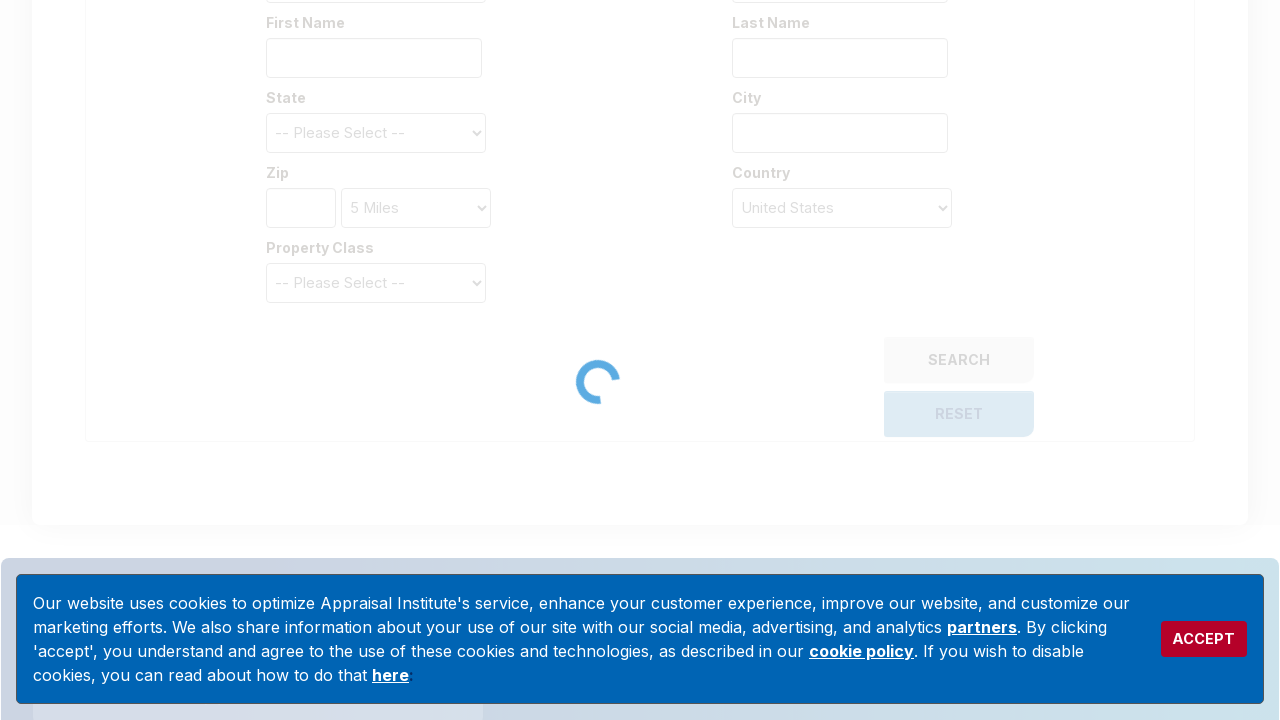

Search results loaded and table rows are visible
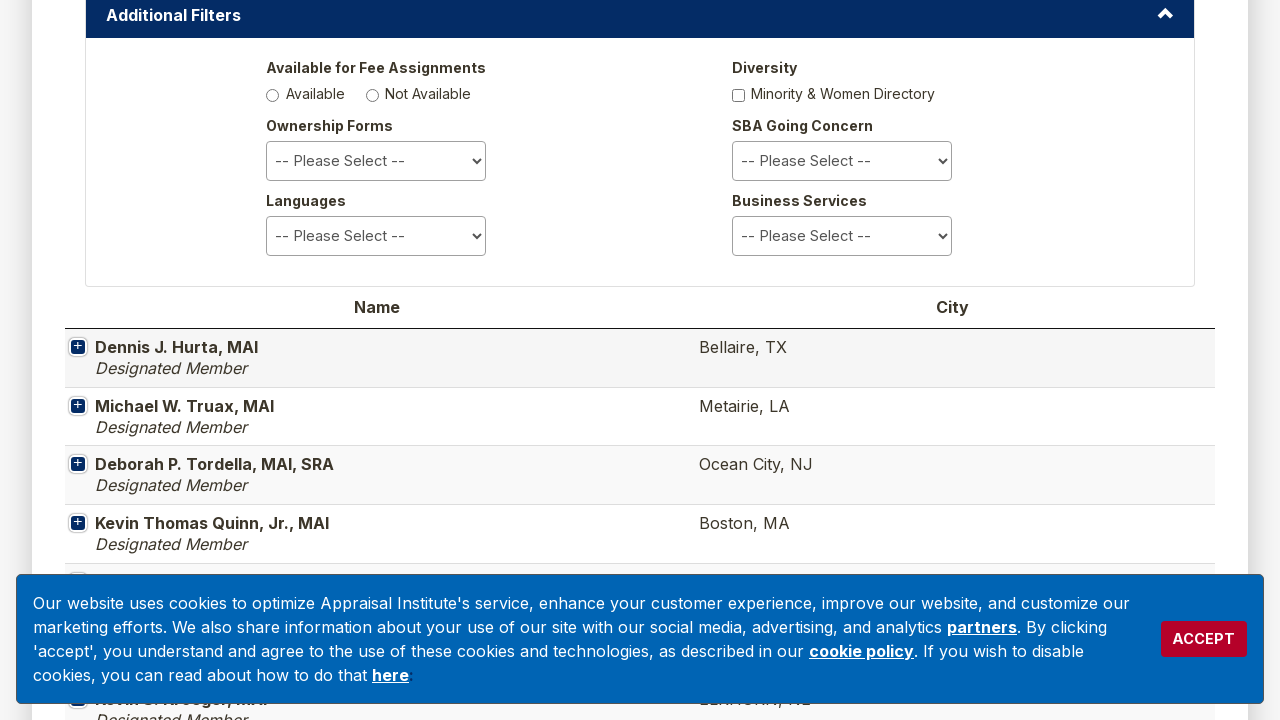

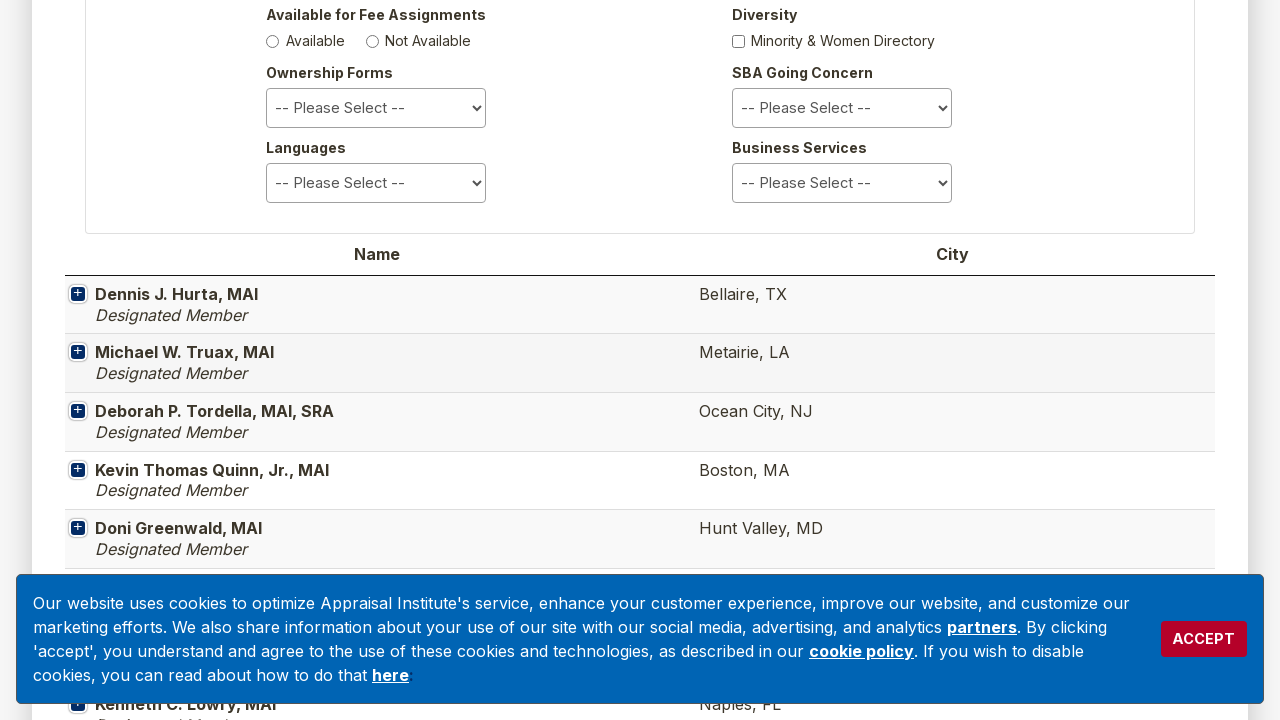